Fills out a form with name, email, and address information then submits it

Starting URL: https://demoqa.com/text-box

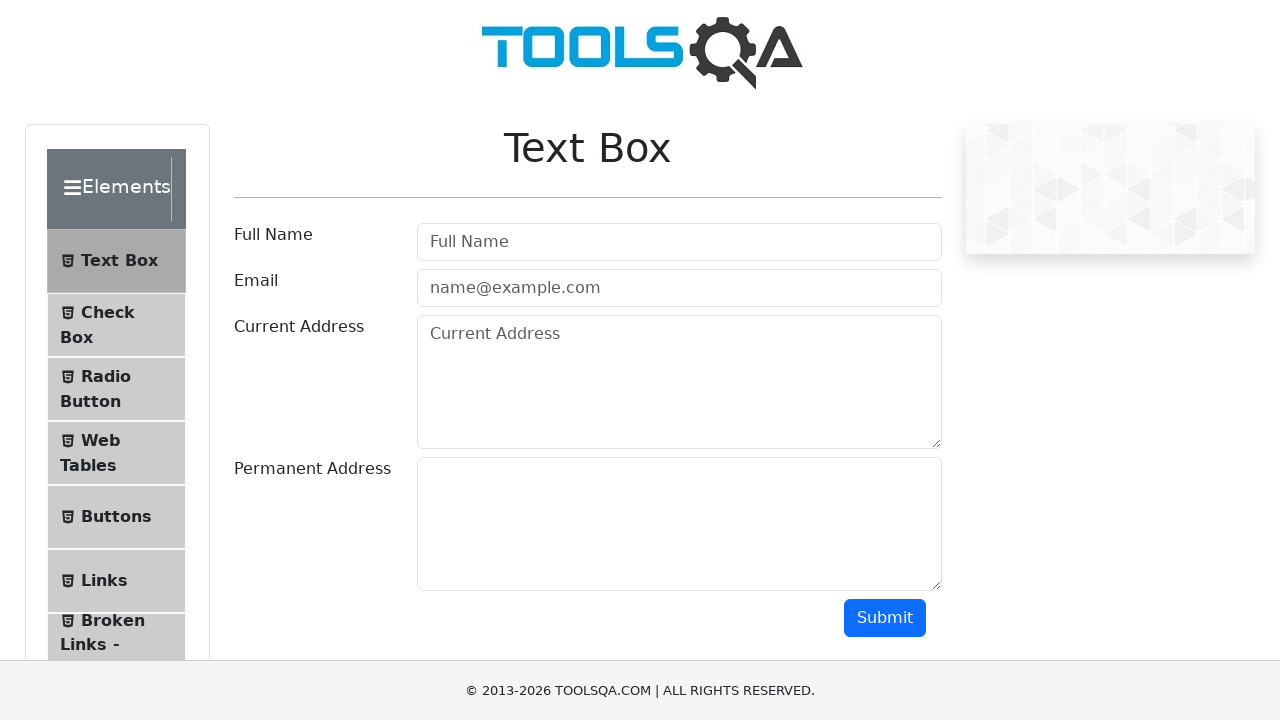

Scrolled down 500px to reveal form elements
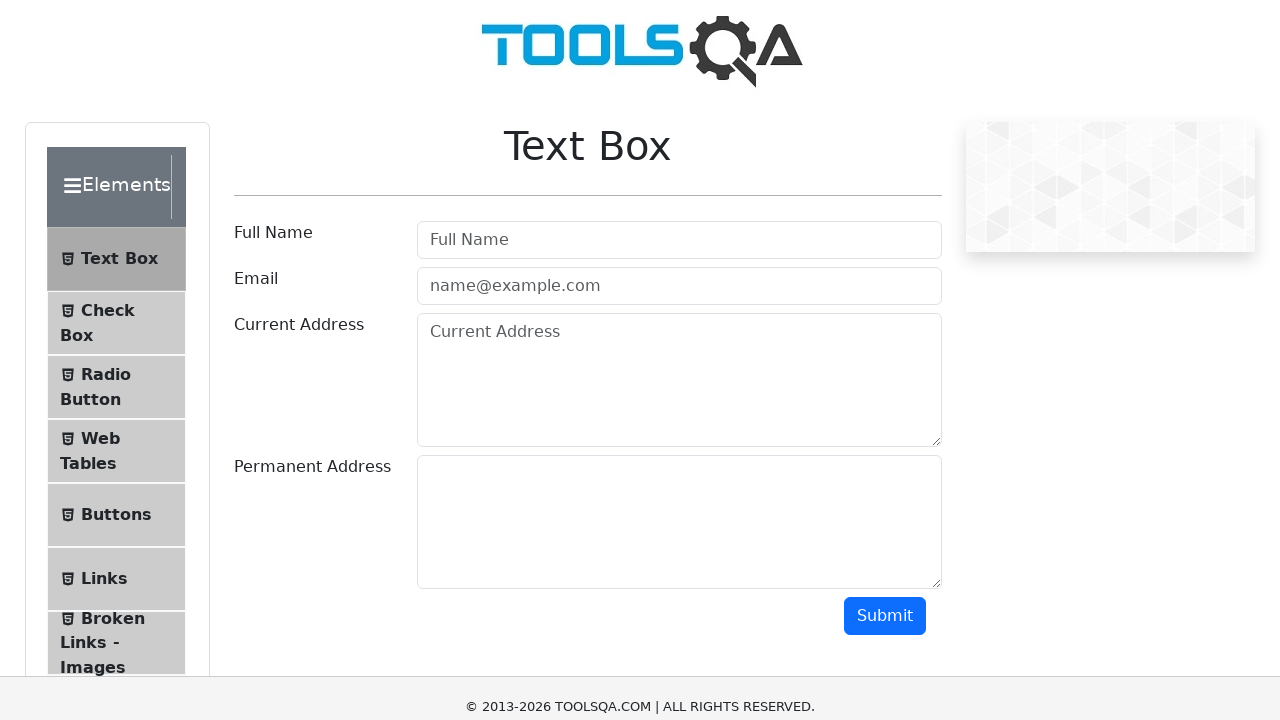

Located all form control elements
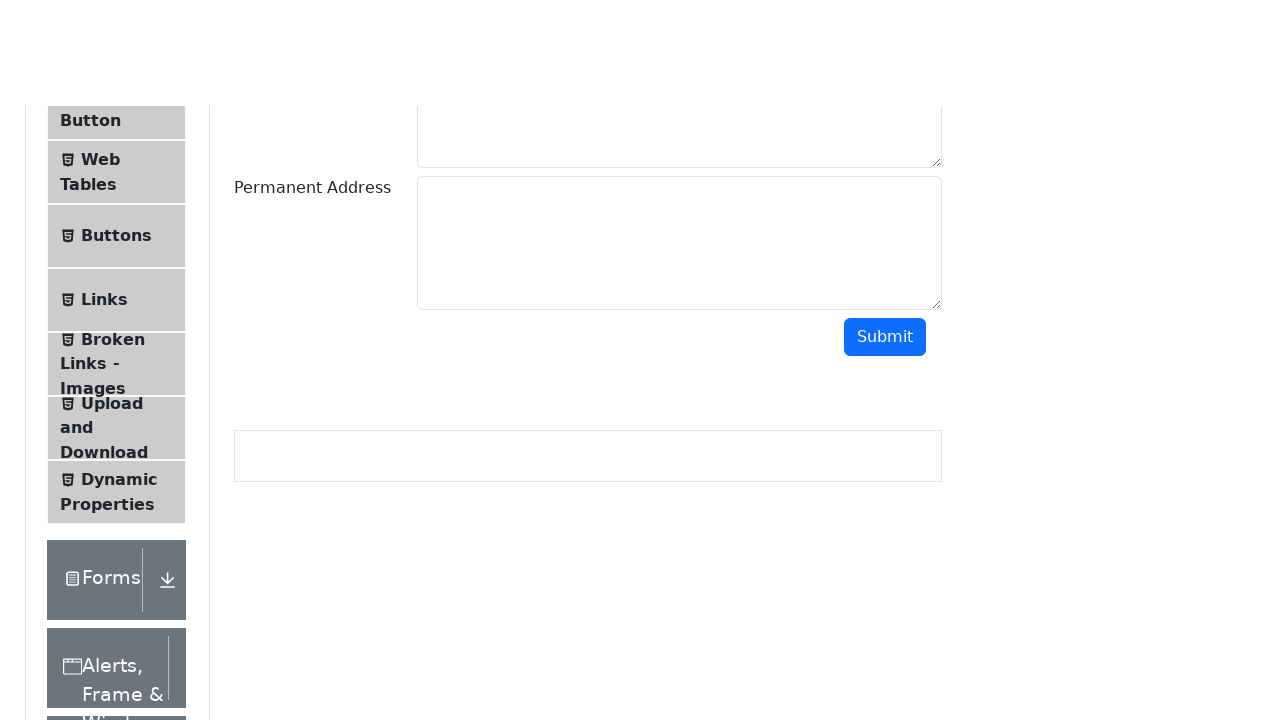

Filled name field with 'Dipa' on .form-control >> nth=0
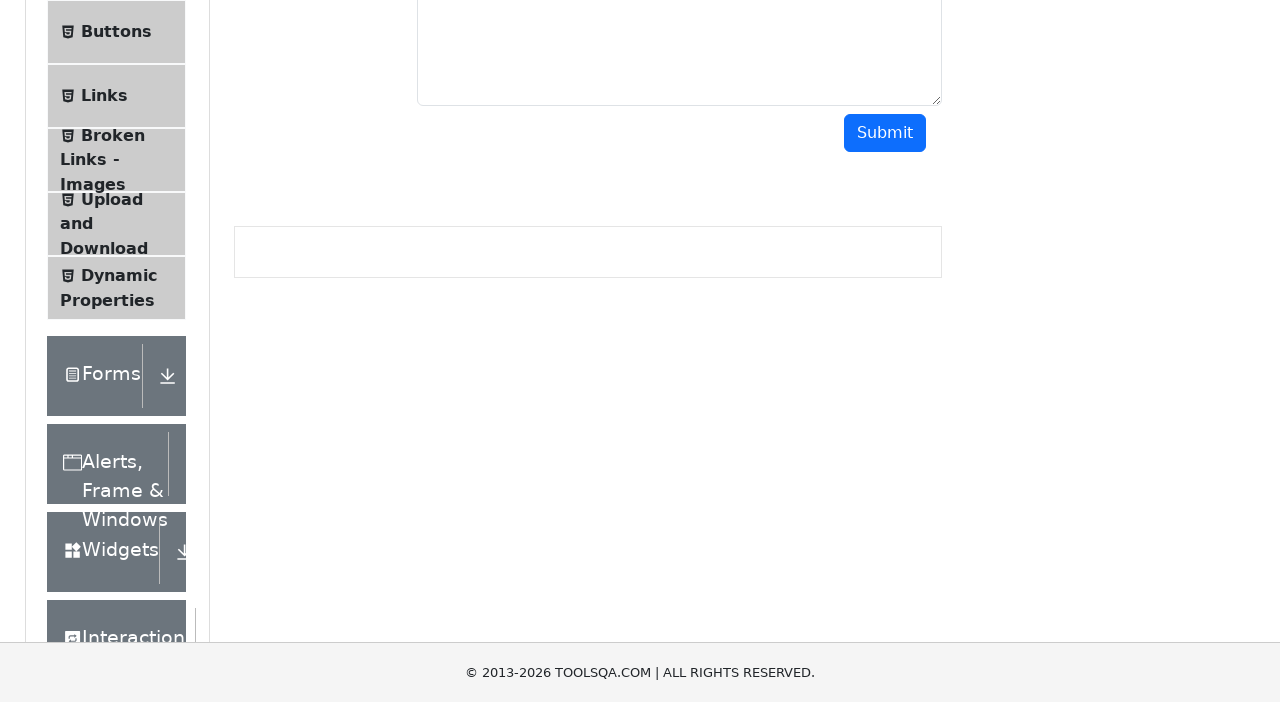

Filled email field with 'dipa99@gmail.com' on .form-control >> nth=1
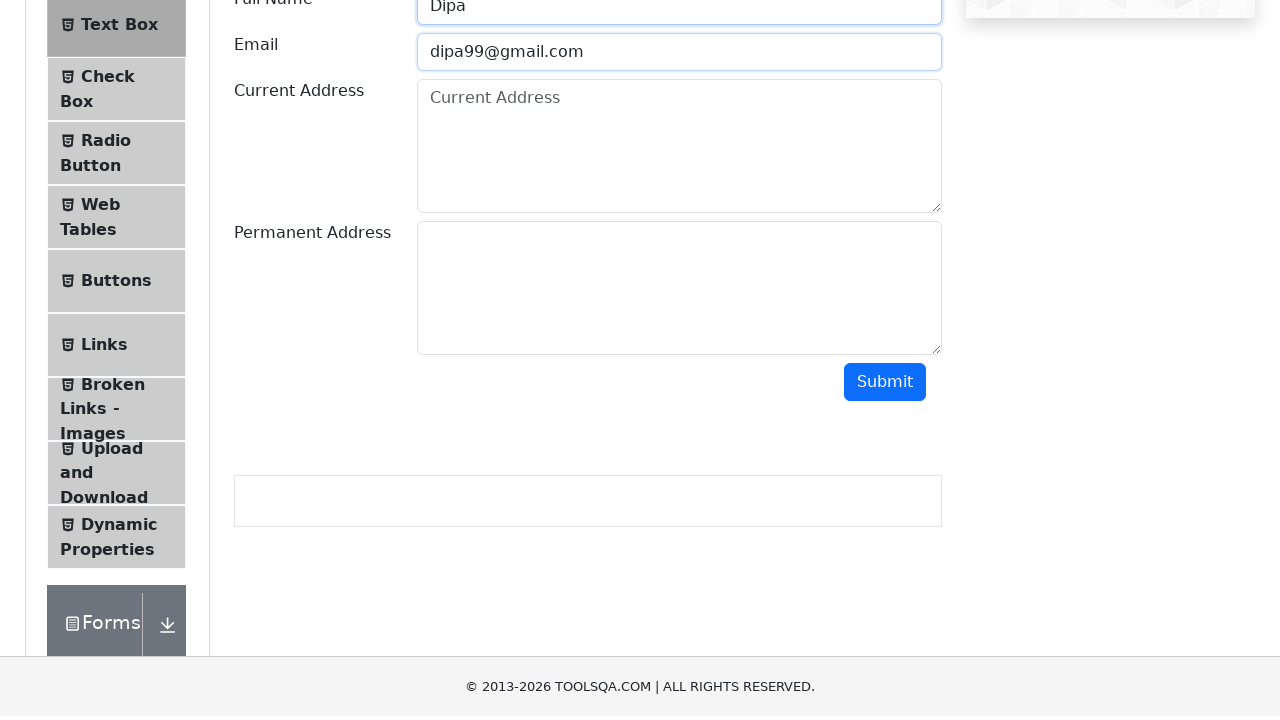

Filled address field with 'Dhanmondi' on .form-control >> nth=2
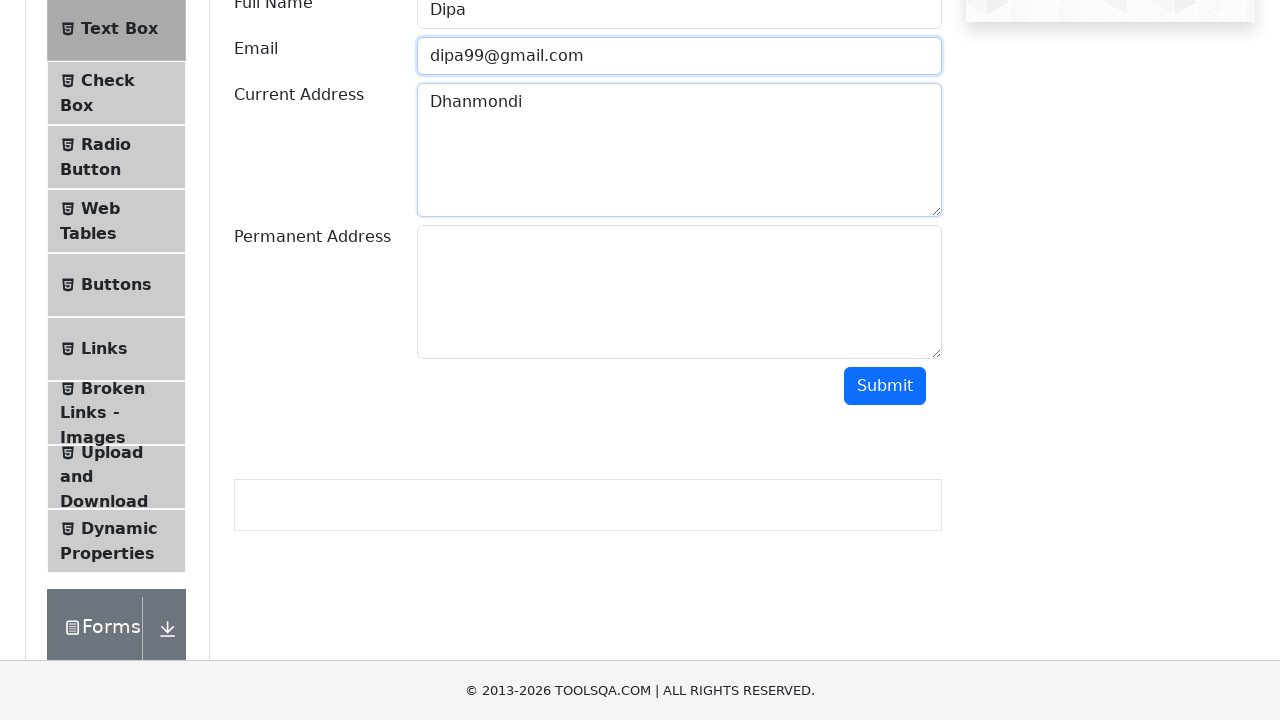

Filled city field with 'Dhaka' on .form-control >> nth=3
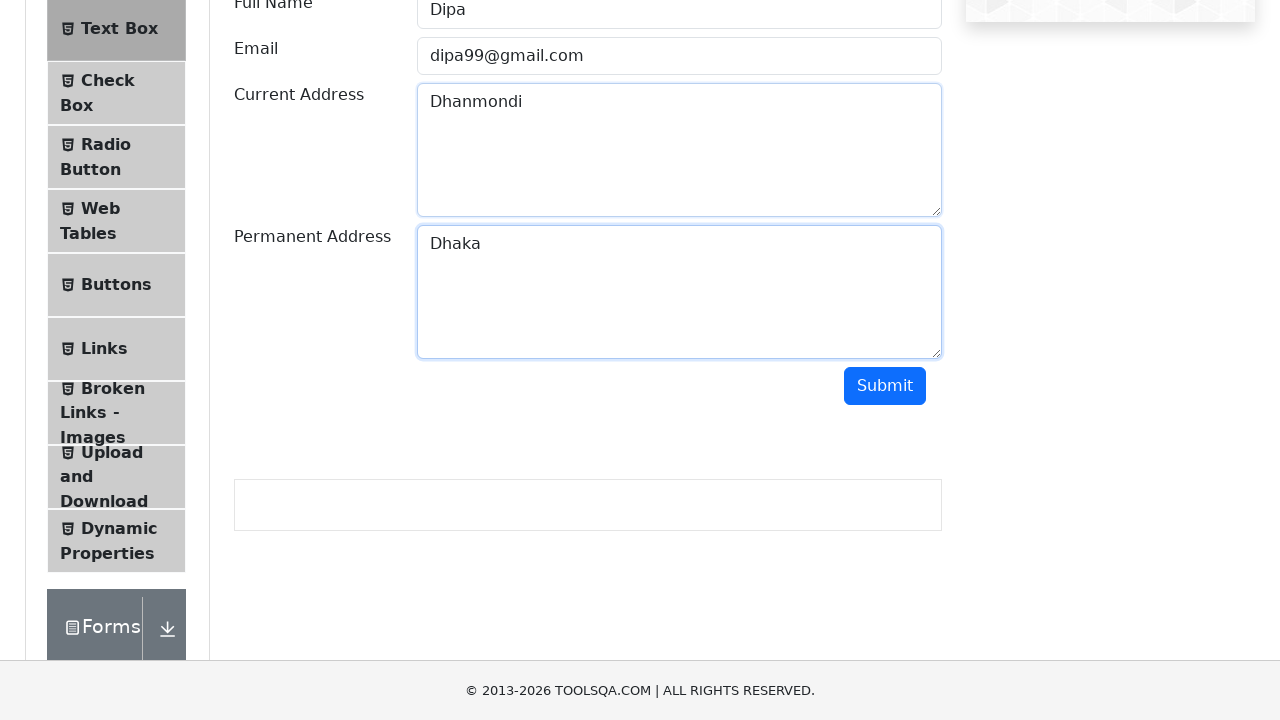

Clicked submit button to submit the form at (885, 386) on .btn-primary
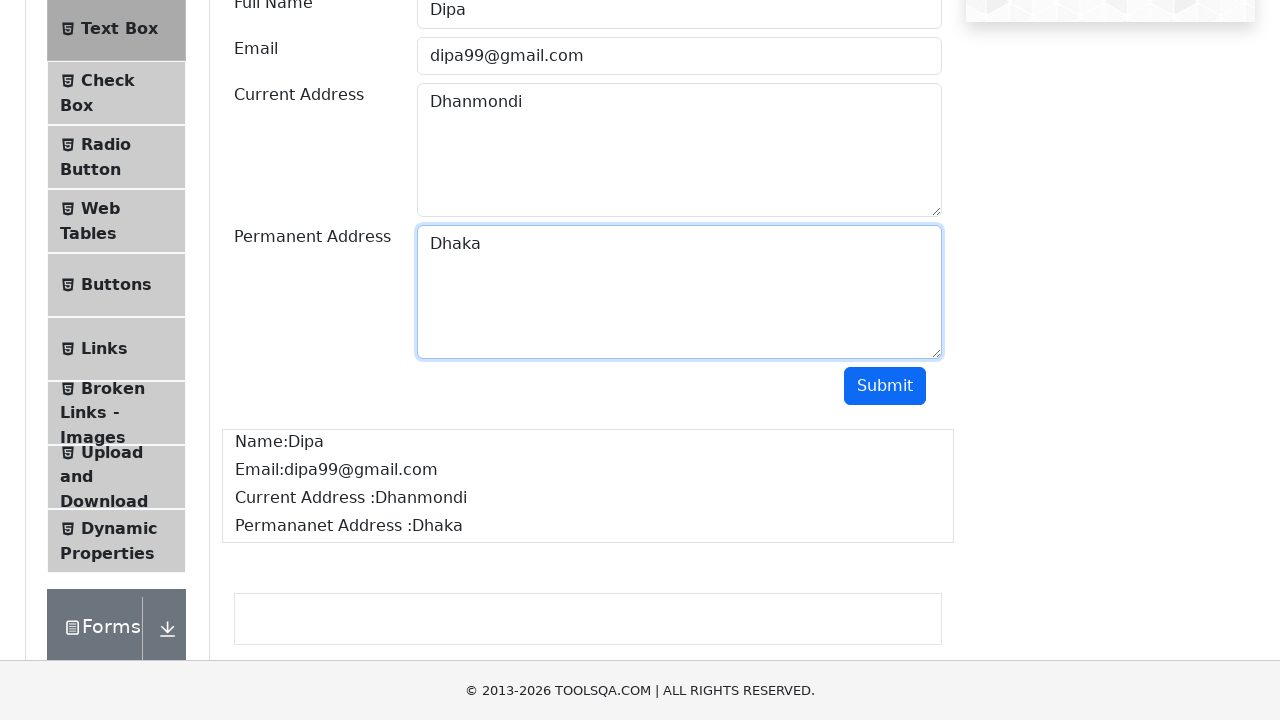

Form submission successful - results displayed
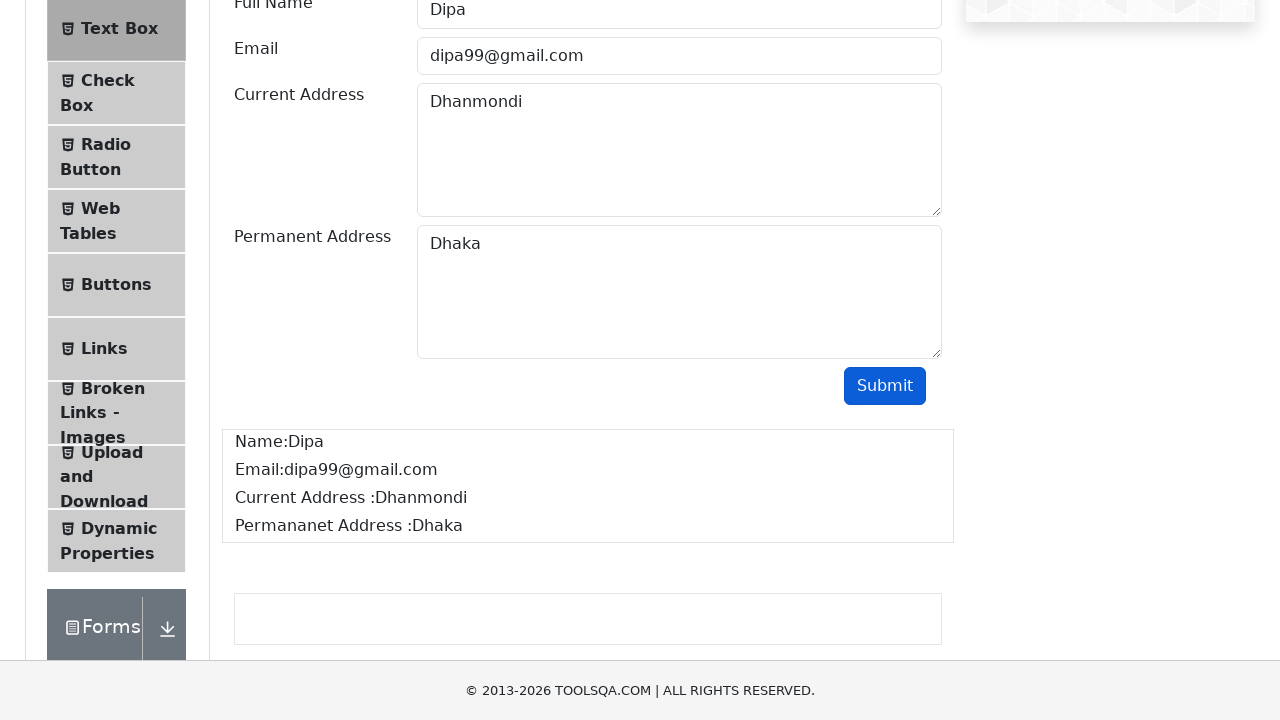

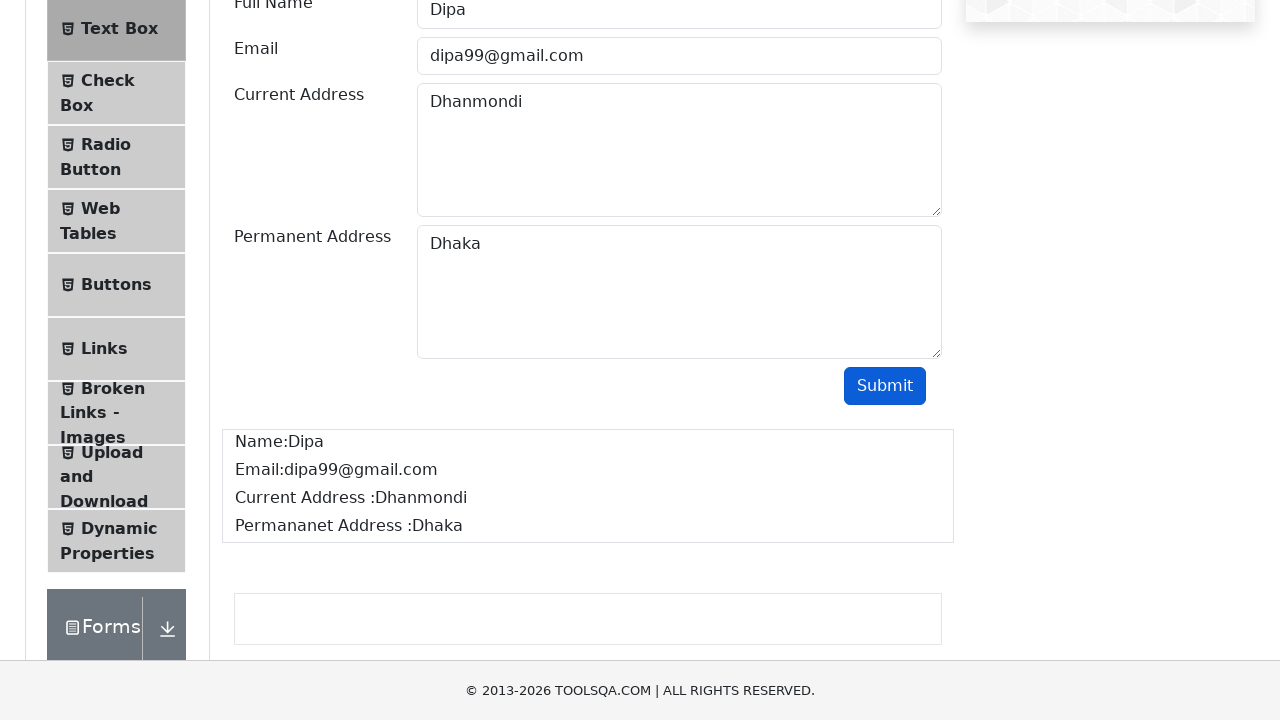